Clicks the nineteenth link to navigate to get-user-media.html and verifies the page header

Starting URL: https://bonigarcia.dev/selenium-webdriver-java/

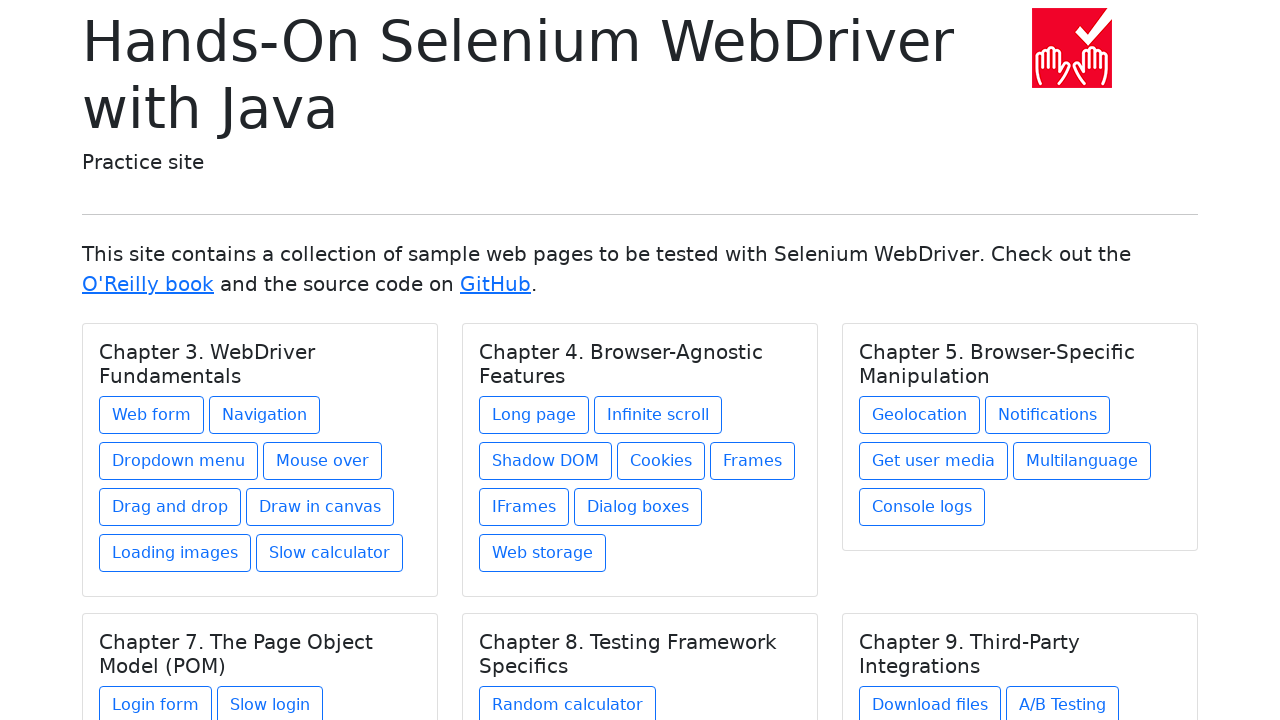

Clicked the nineteenth link to navigate to get-user-media at (934, 461) on (//a[@class='btn btn-outline-primary mb-2'])[19]
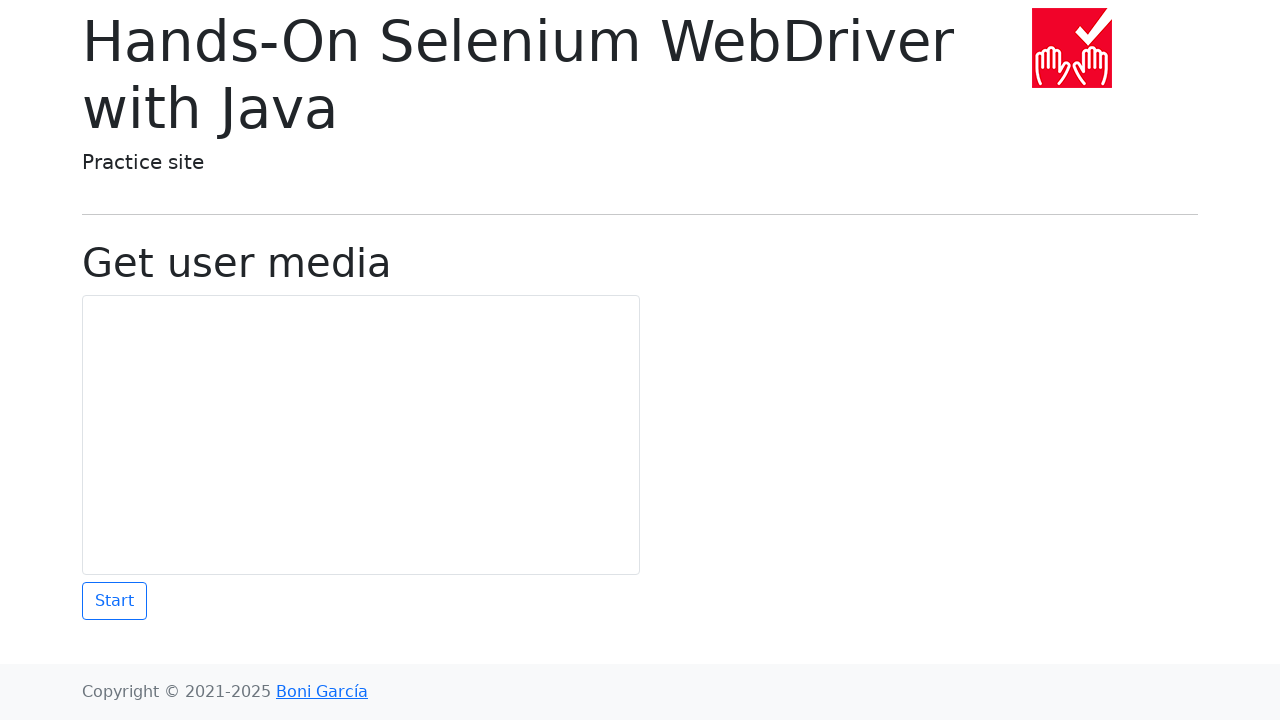

Page header loaded
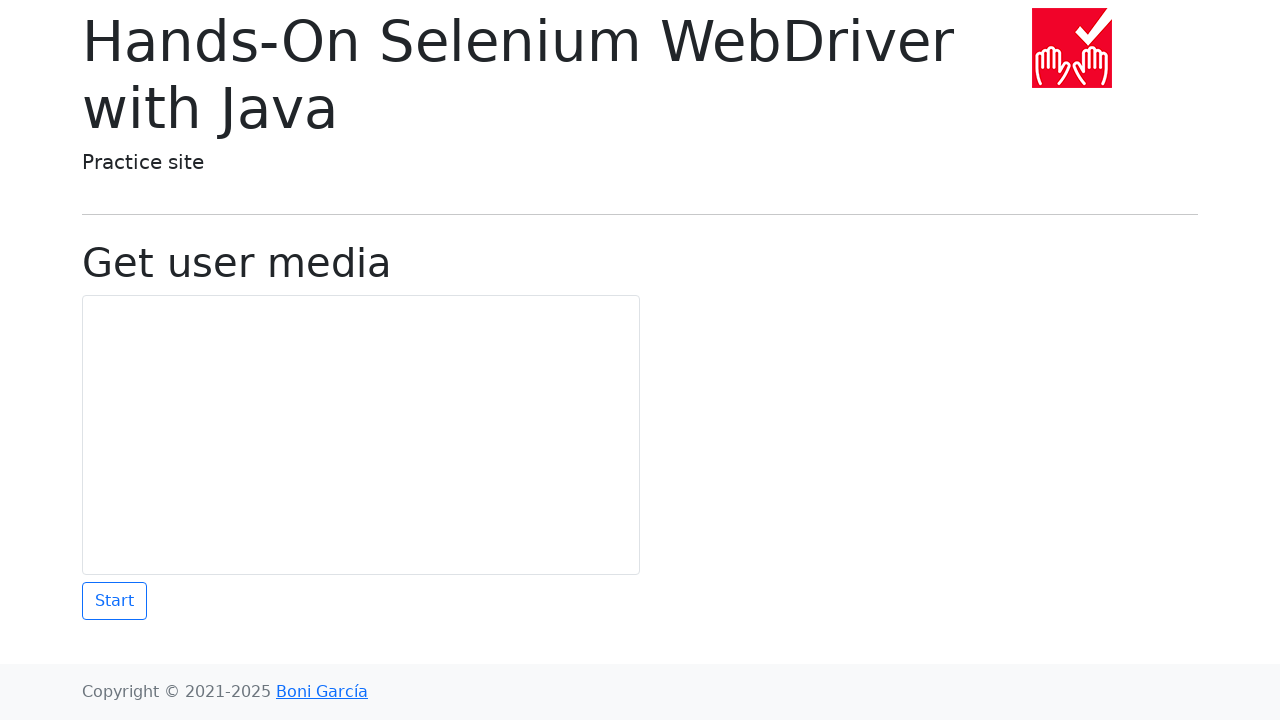

Verified URL contains 'get-user-media.html'
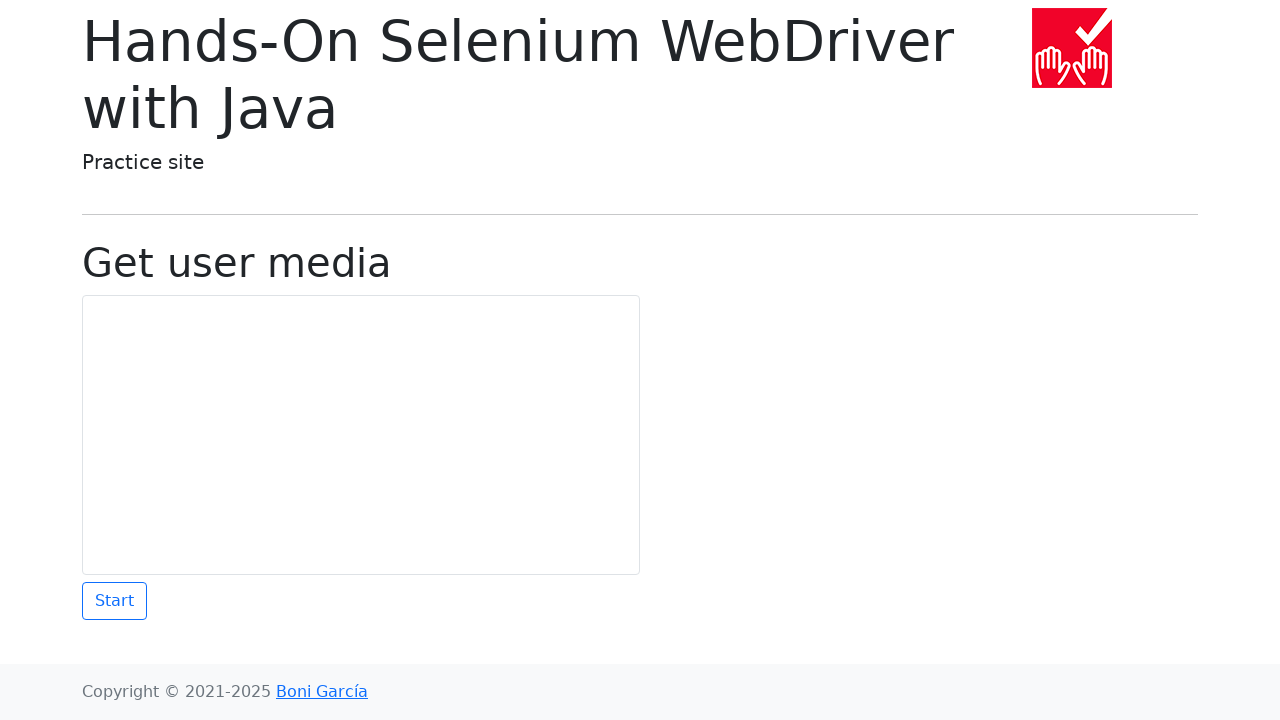

Verified page header text is 'Get user media'
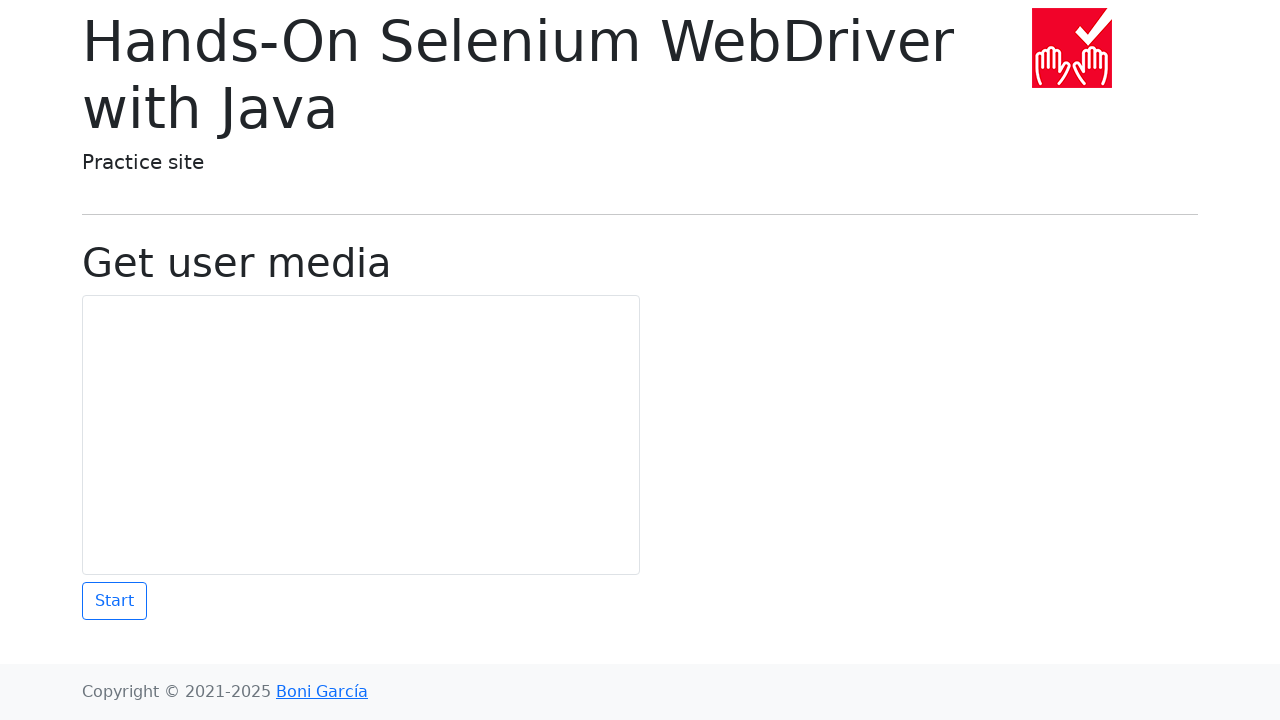

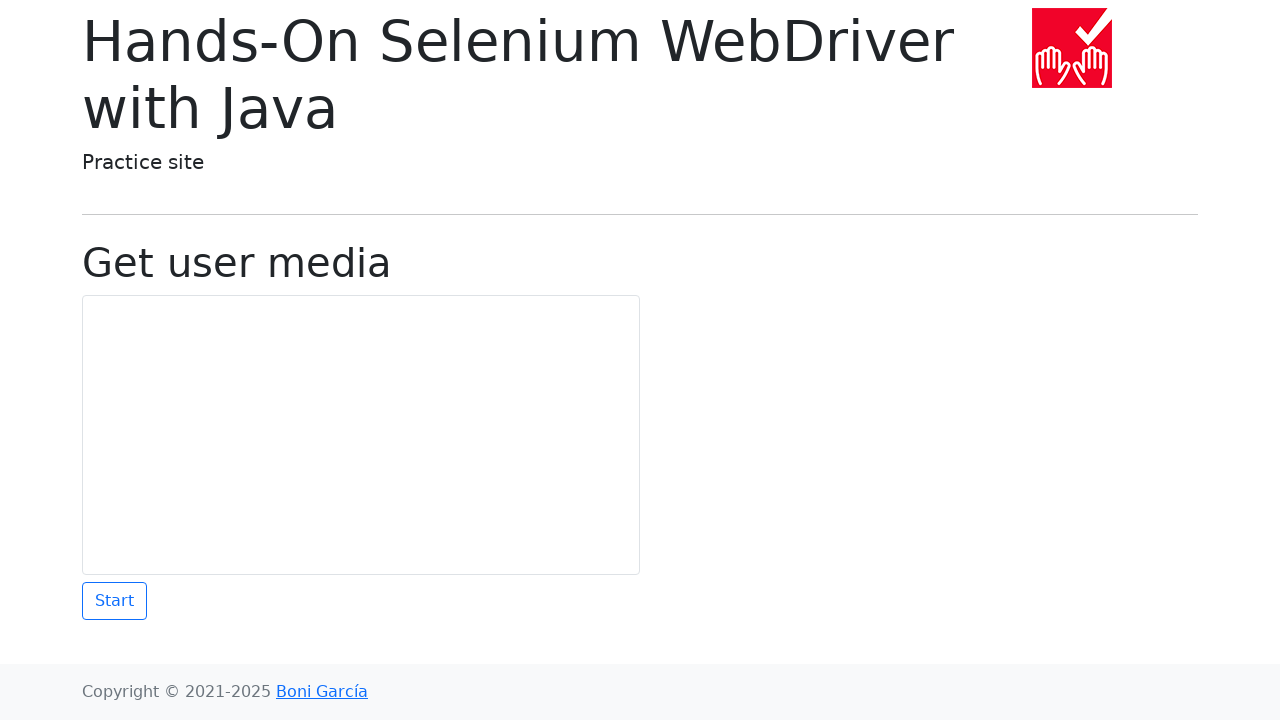